Tests drag and drop functionality by dragging the "Drag me to my target" element and dropping it onto the "Drop here" target element within an iframe

Starting URL: https://jqueryui.com/droppable/

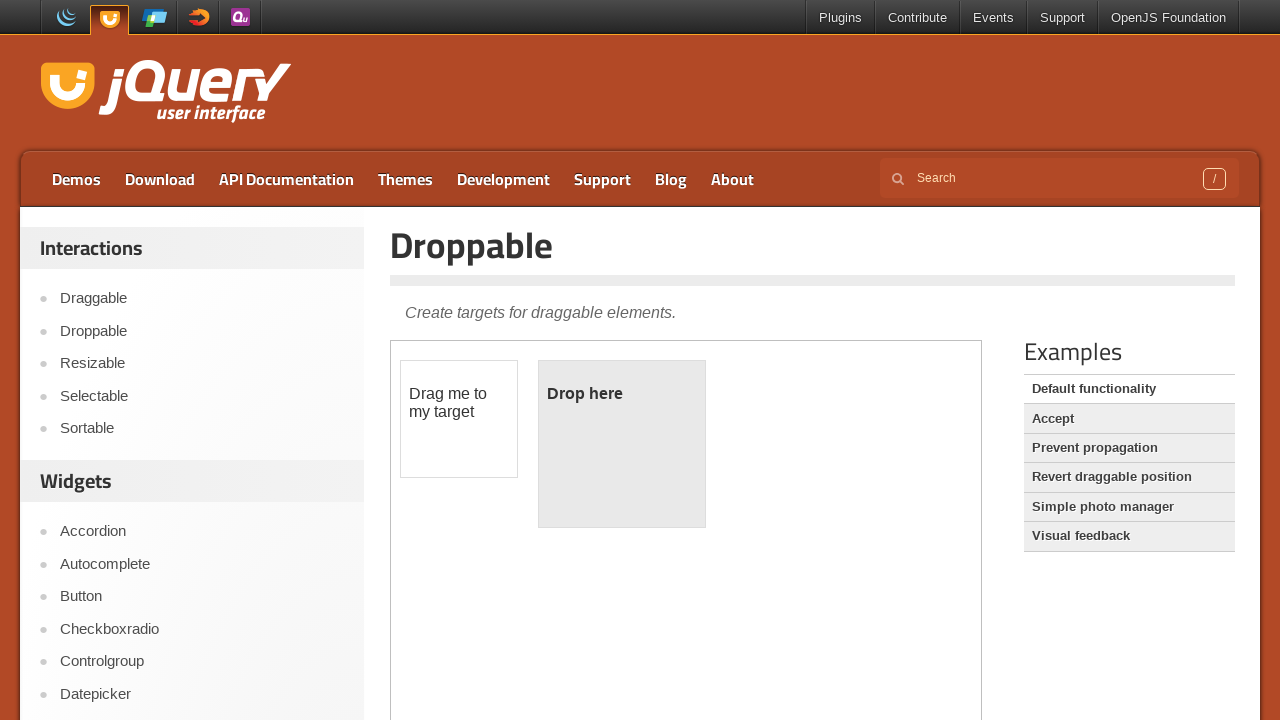

Navigated to jQuery UI droppable demo page
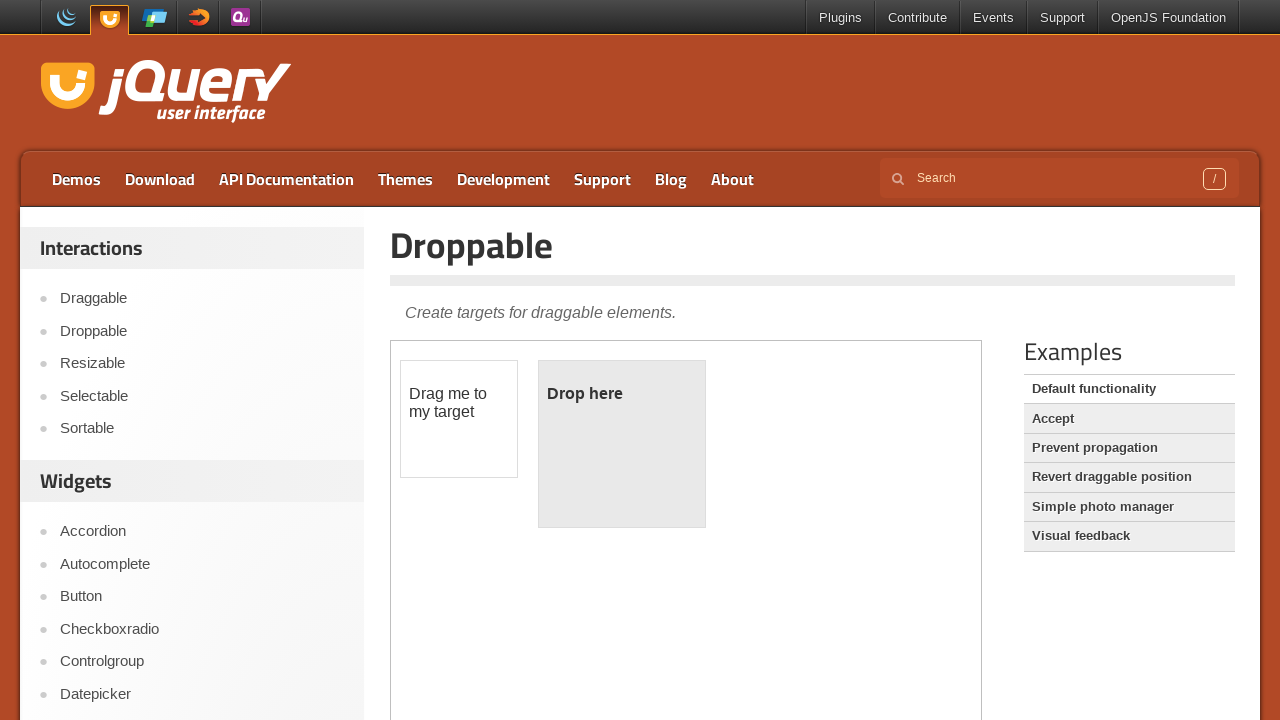

Located the demo iframe
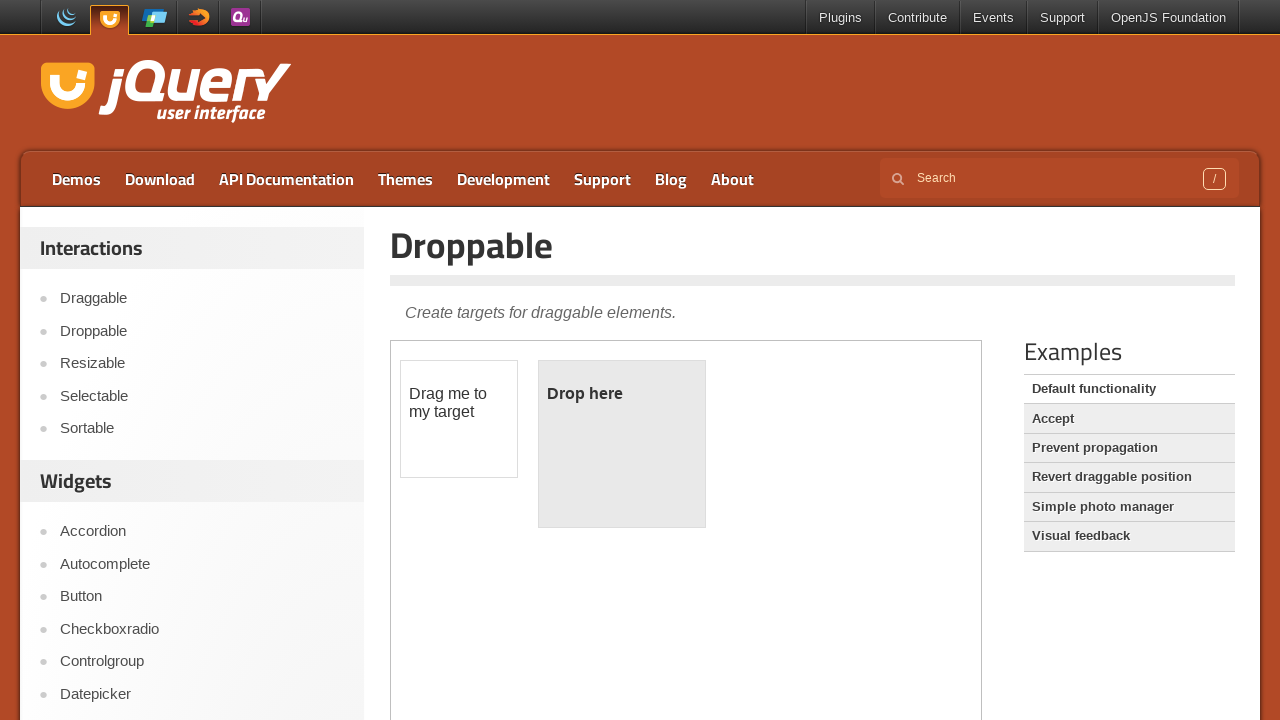

Located the draggable element with id 'draggable'
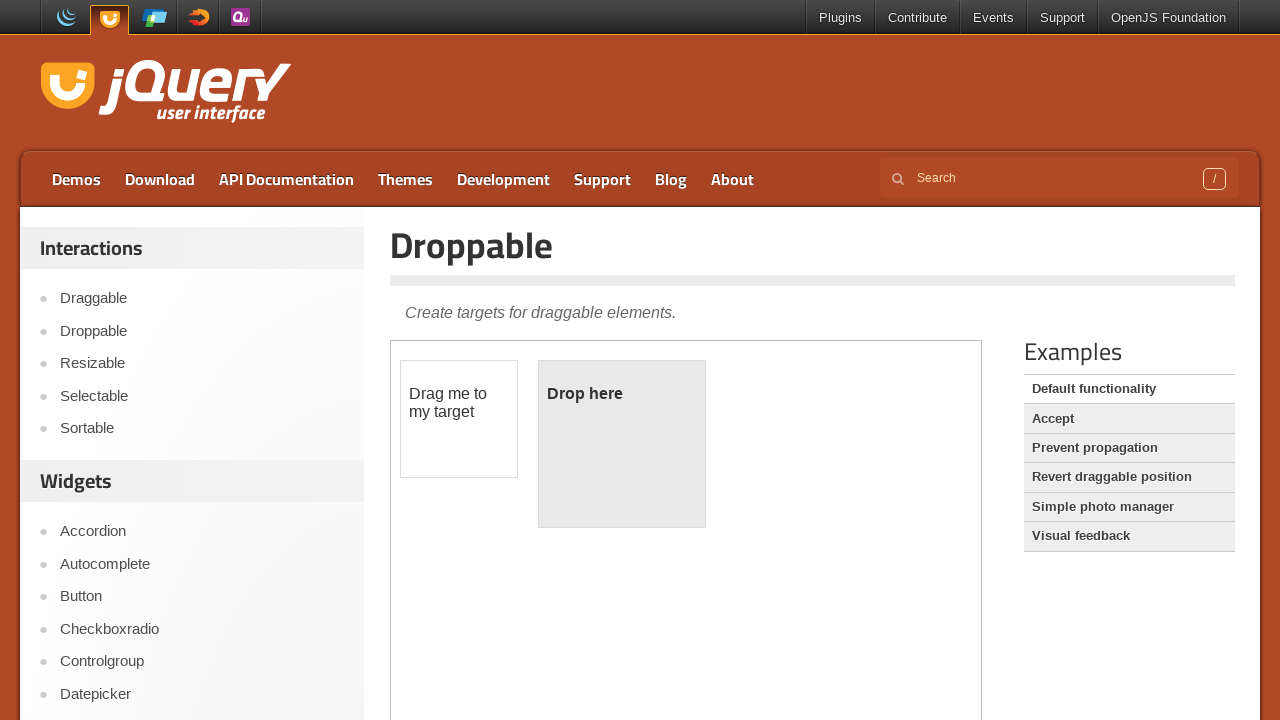

Located the droppable target element with id 'droppable'
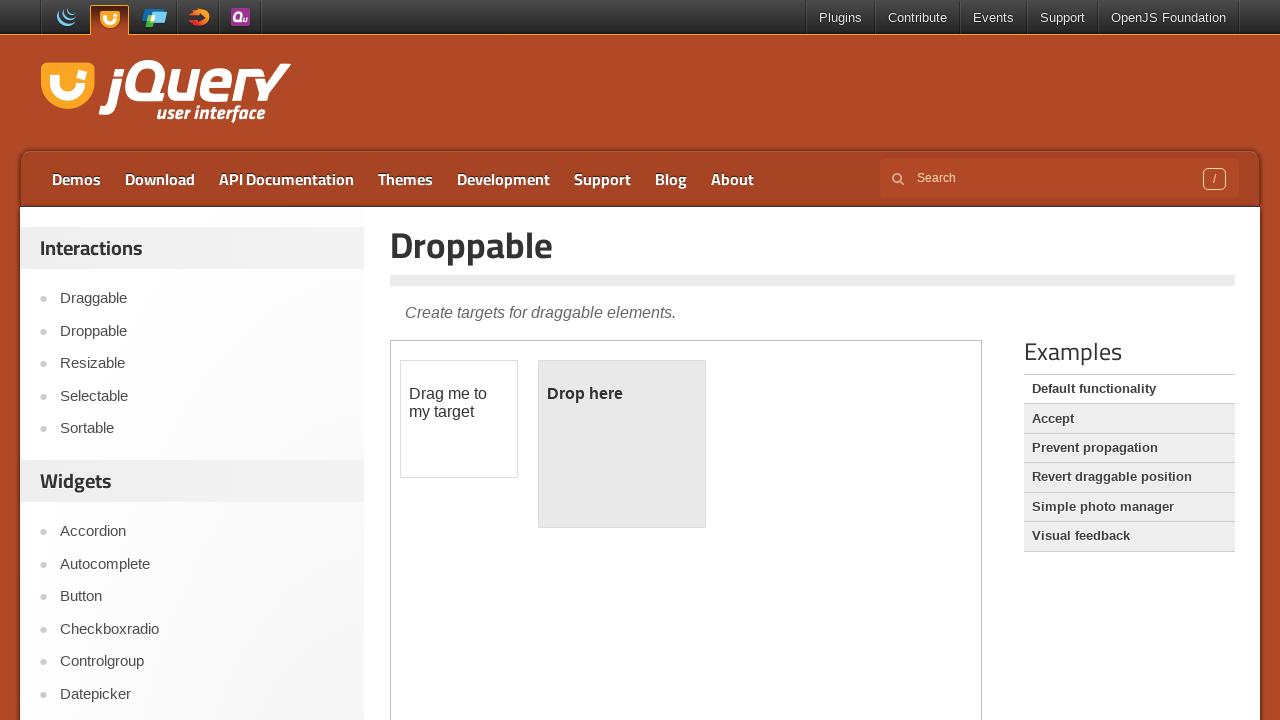

Dragged 'Drag me to my target' element and dropped it onto 'Drop here' target at (622, 444)
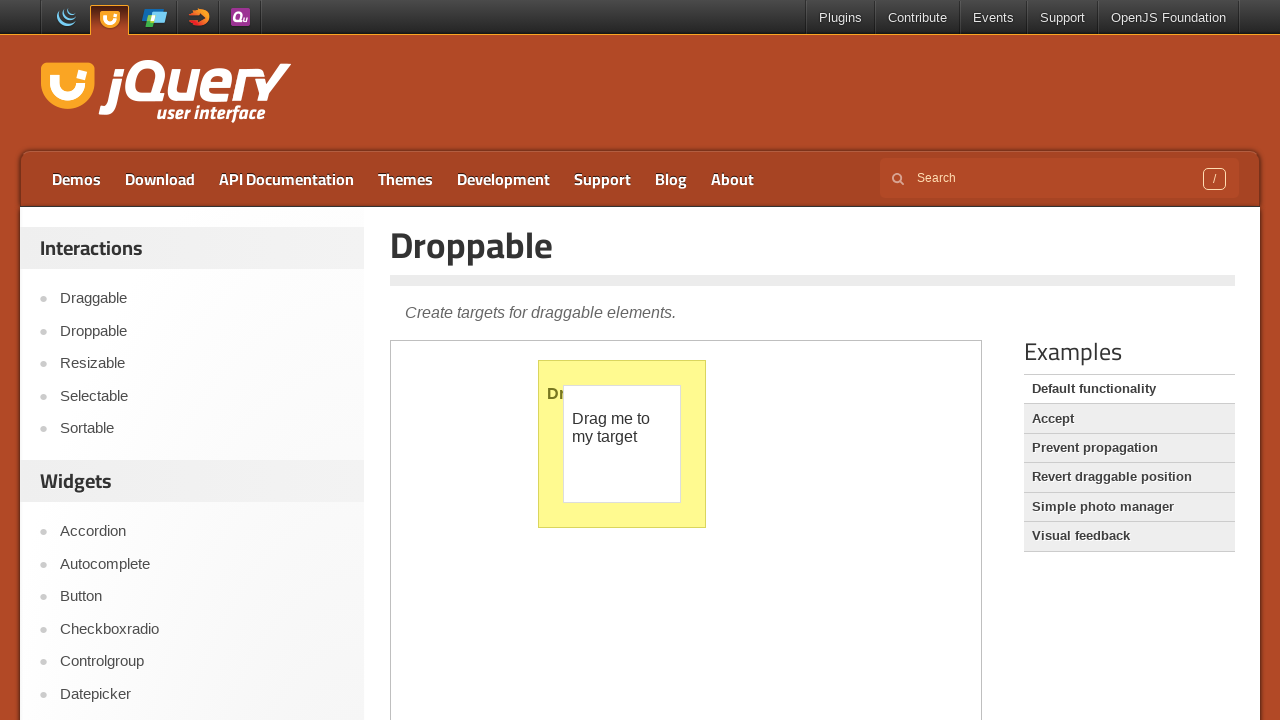

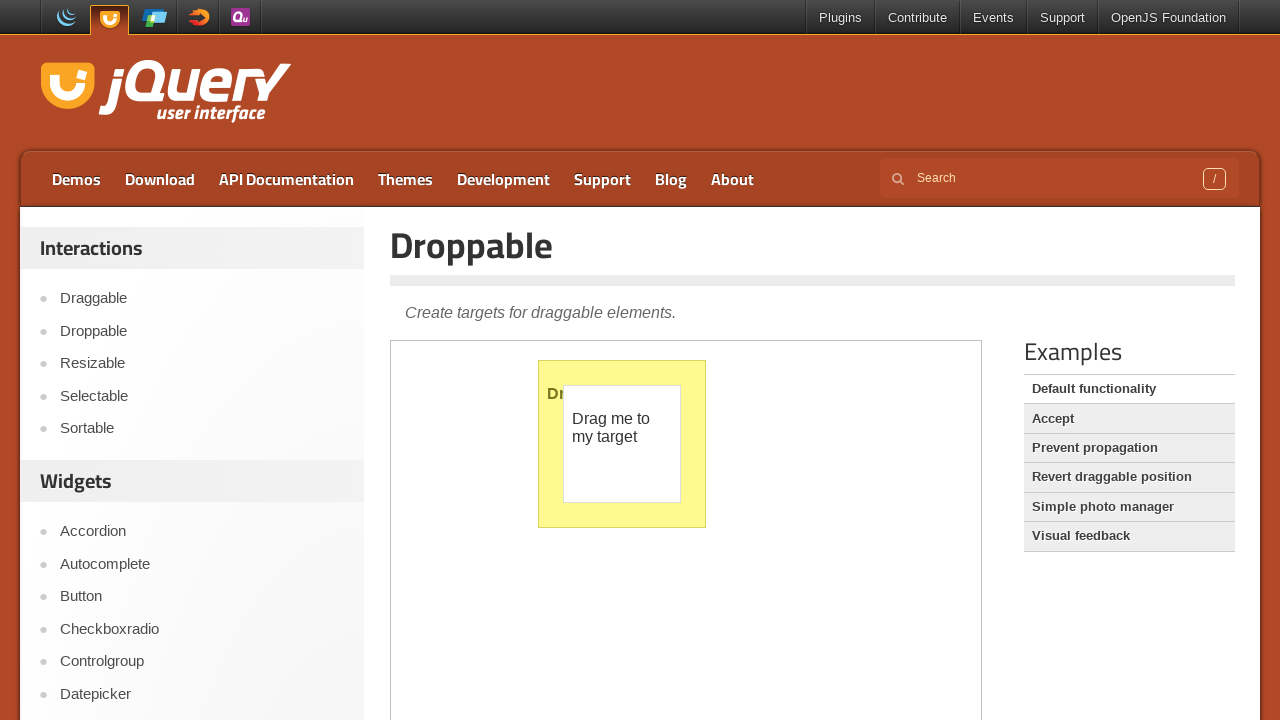